Submits an empty feedback form, clicks Yes to confirm, and verifies the generic thank you message is displayed

Starting URL: https://kristinek.github.io/site/tasks/provide_feedback

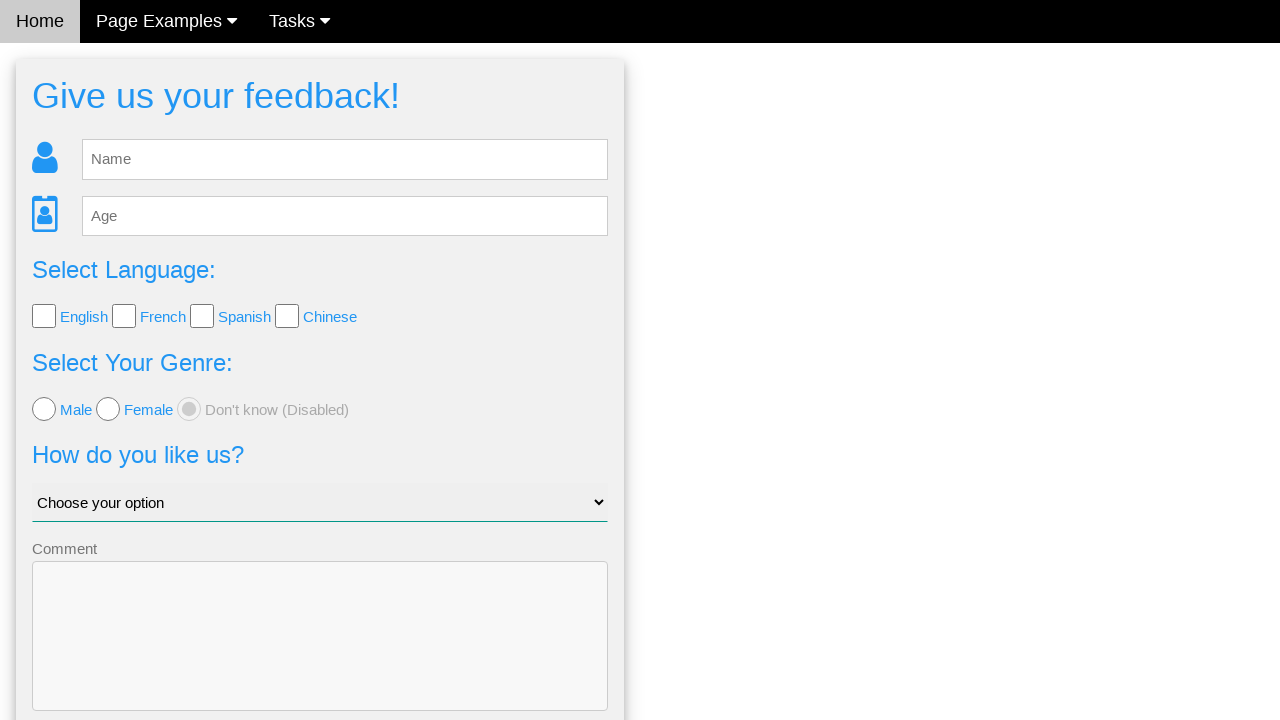

Navigated to feedback form page
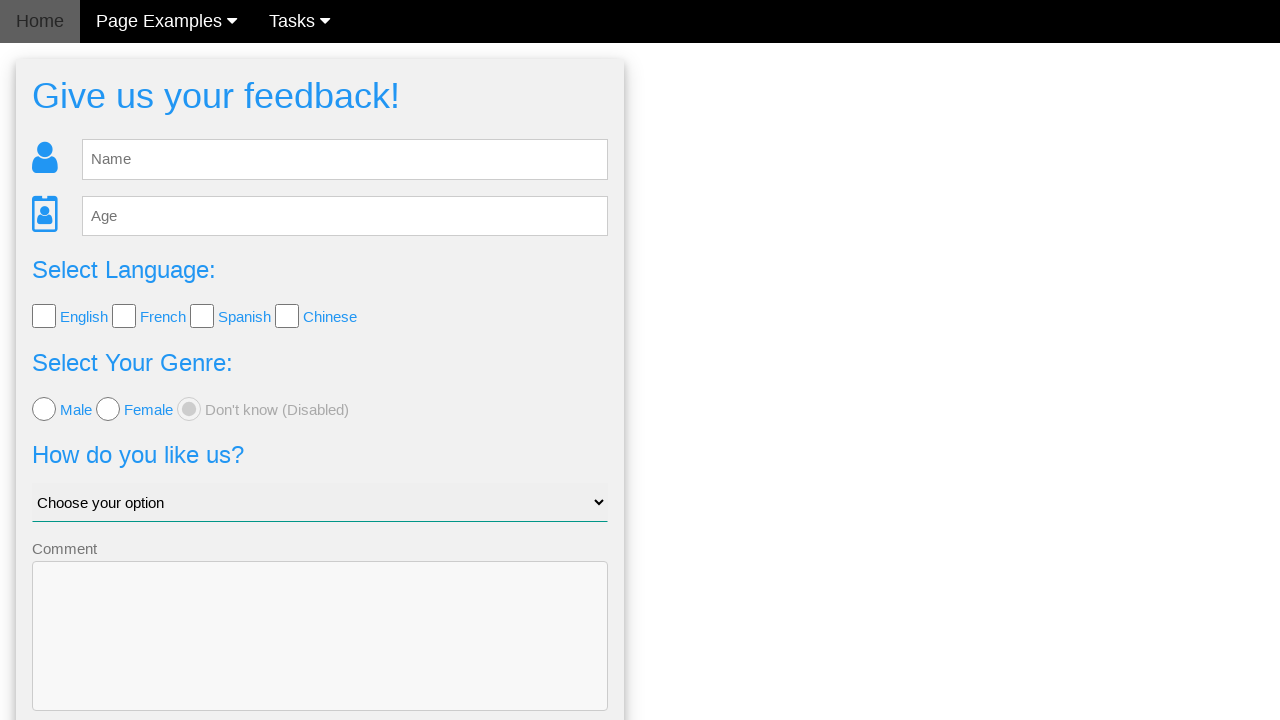

Clicked Send button with empty feedback form at (320, 656) on button
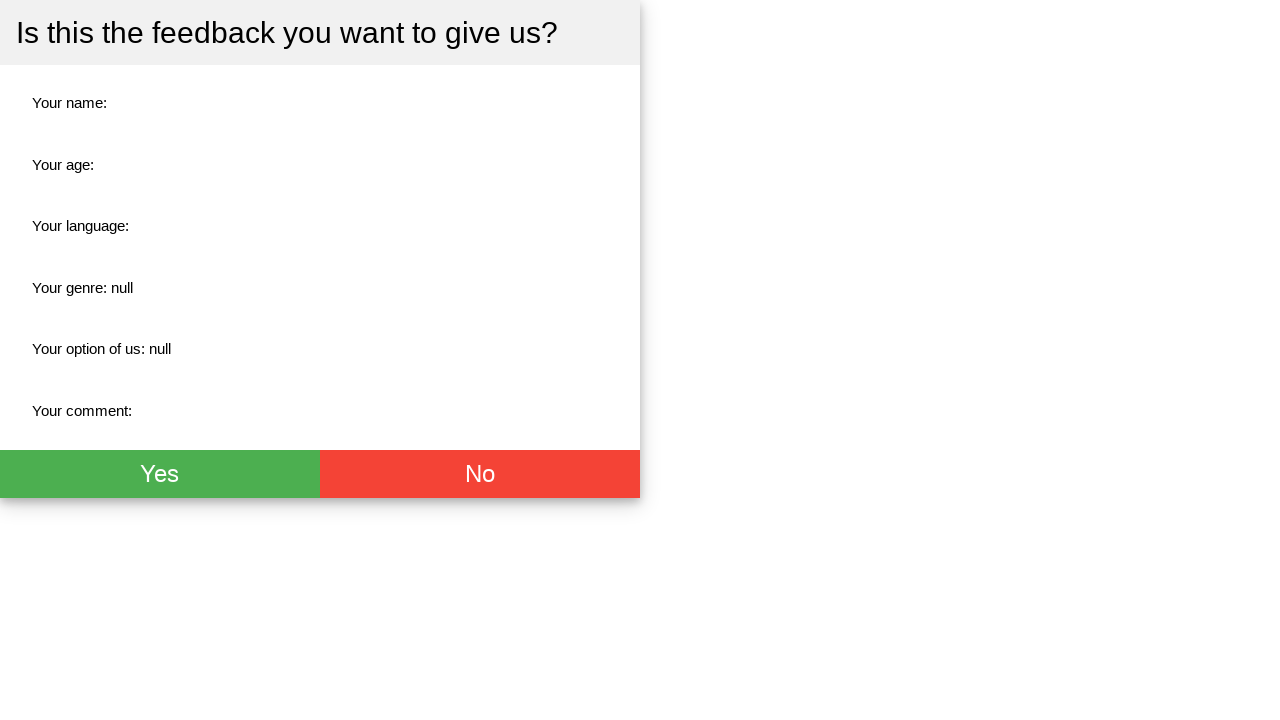

Confirmation dialog appeared with Yes/No buttons
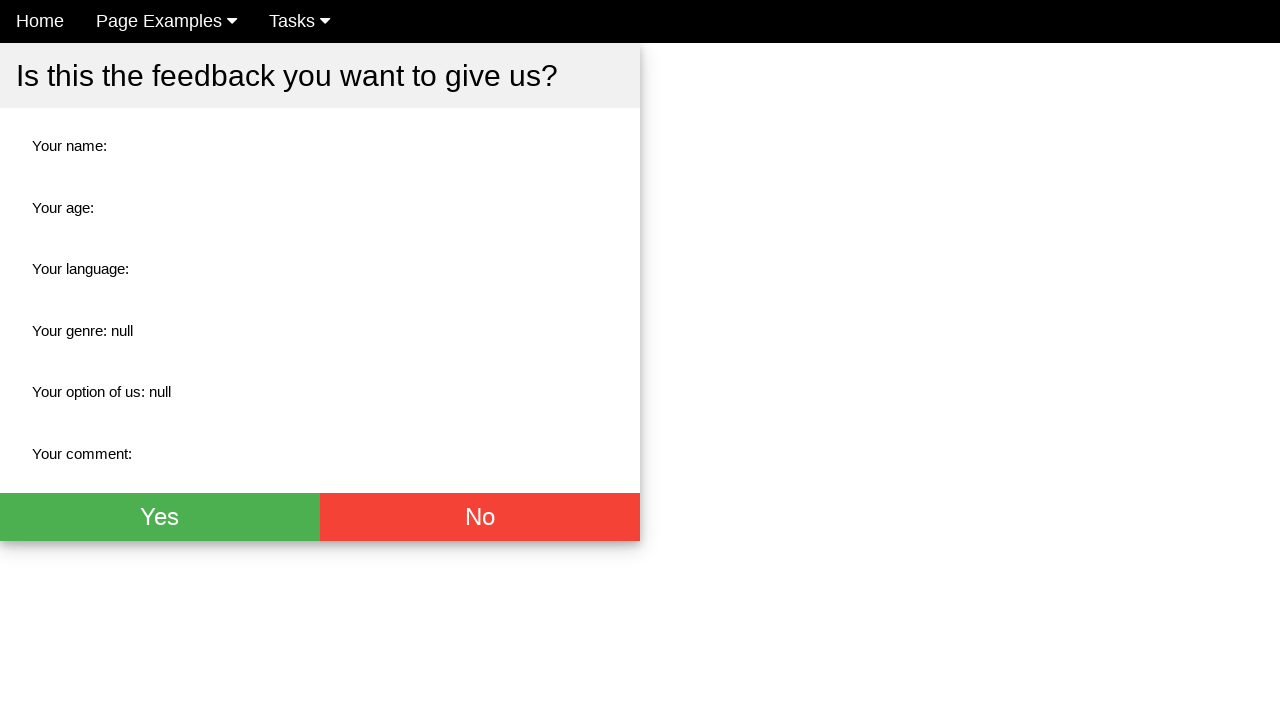

Clicked Yes (green) button to confirm empty submission at (160, 517) on .w3-green
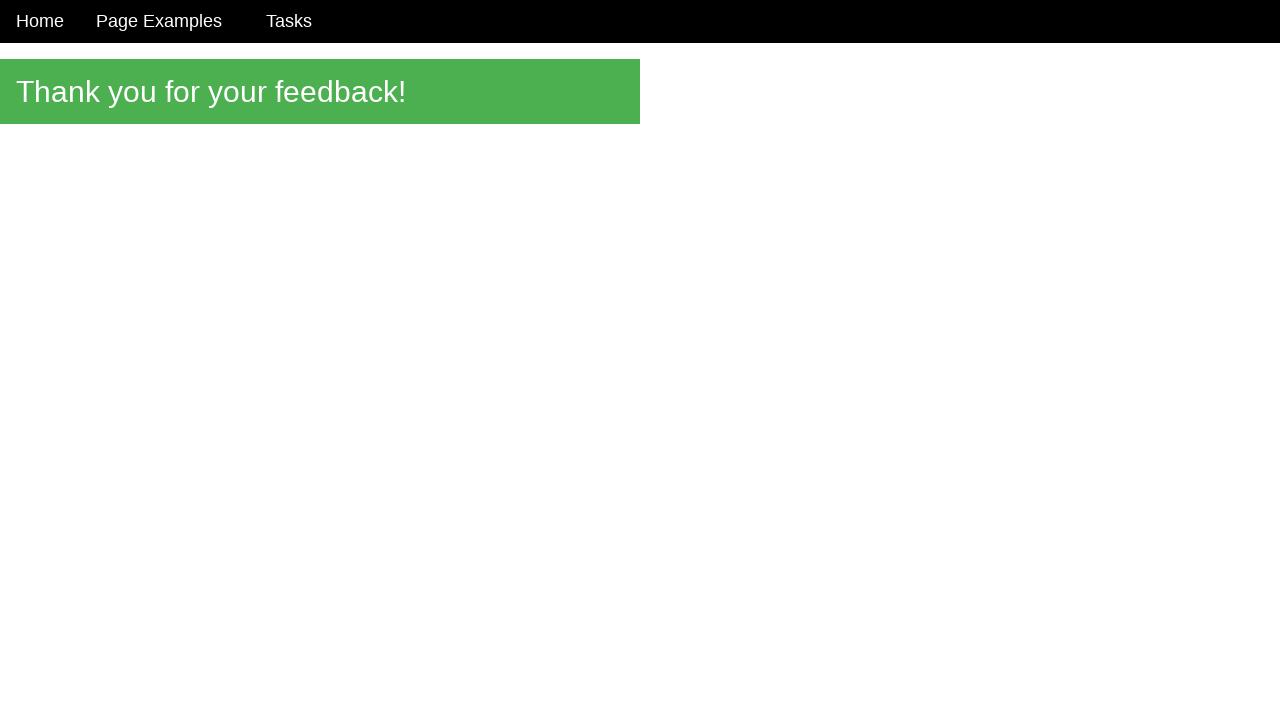

Generic thank you message displayed after confirmation
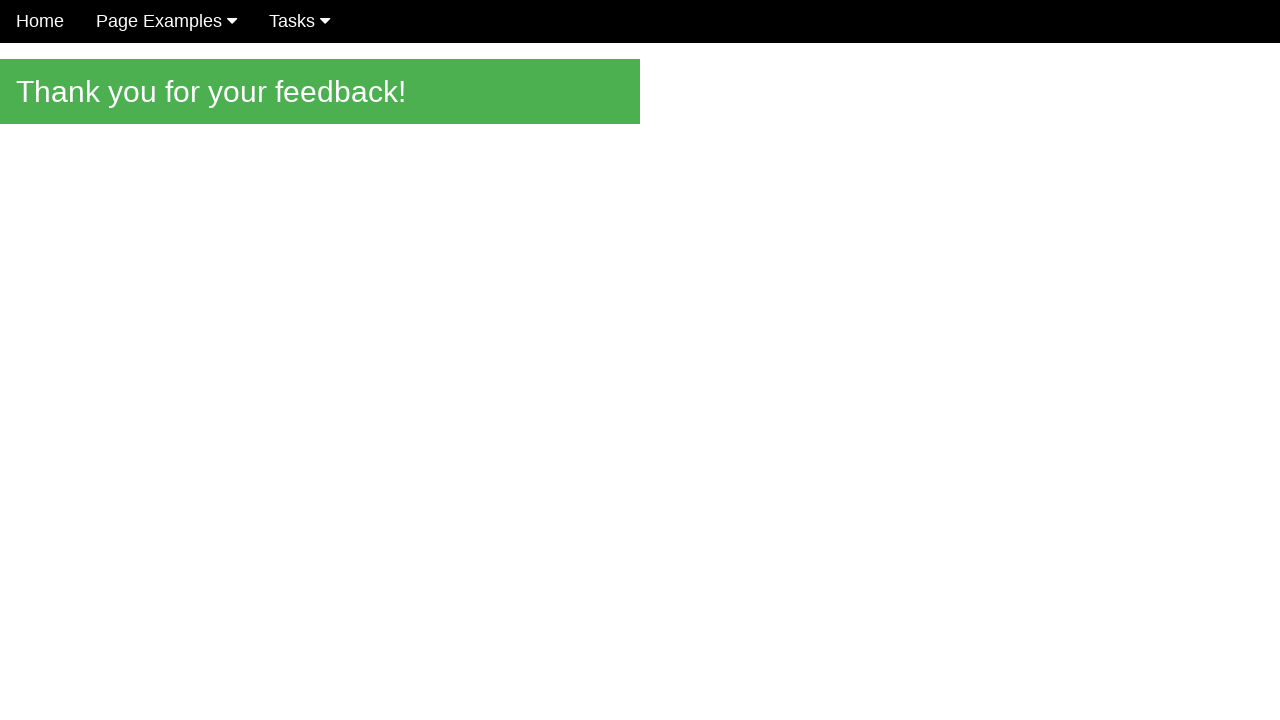

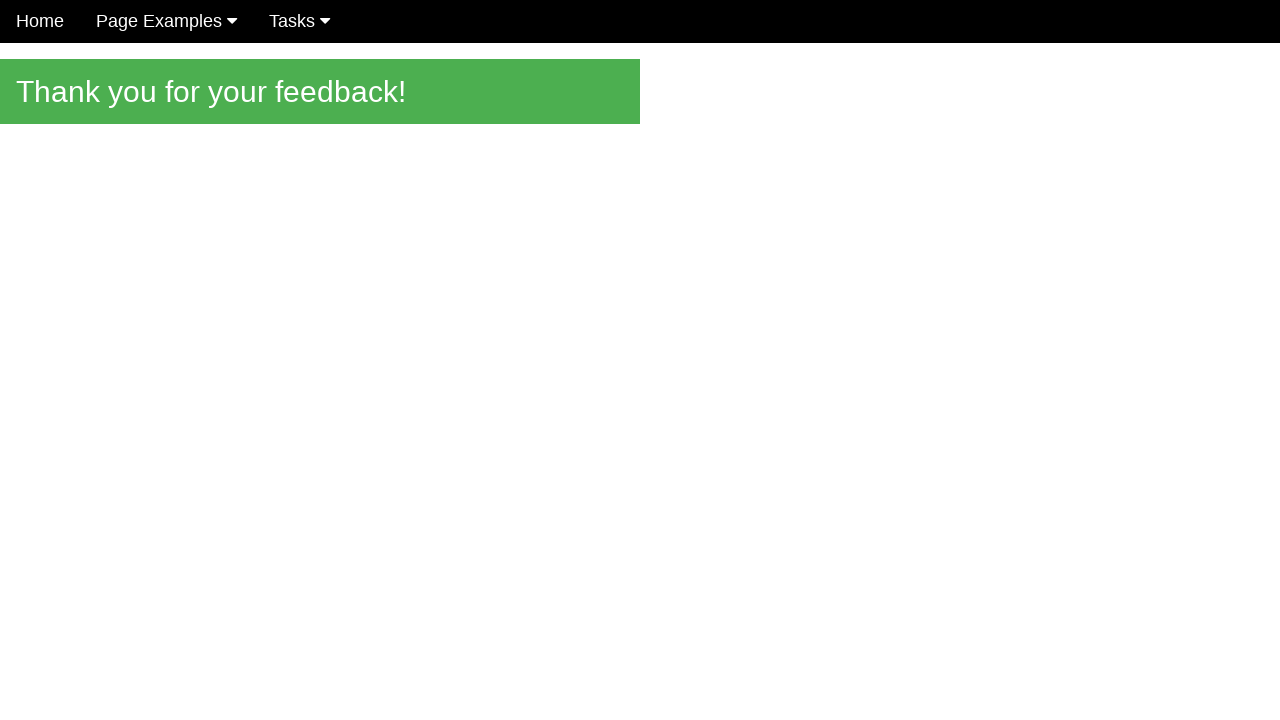